Simple test that prints a demo message

Starting URL: https://www.rediff.com/

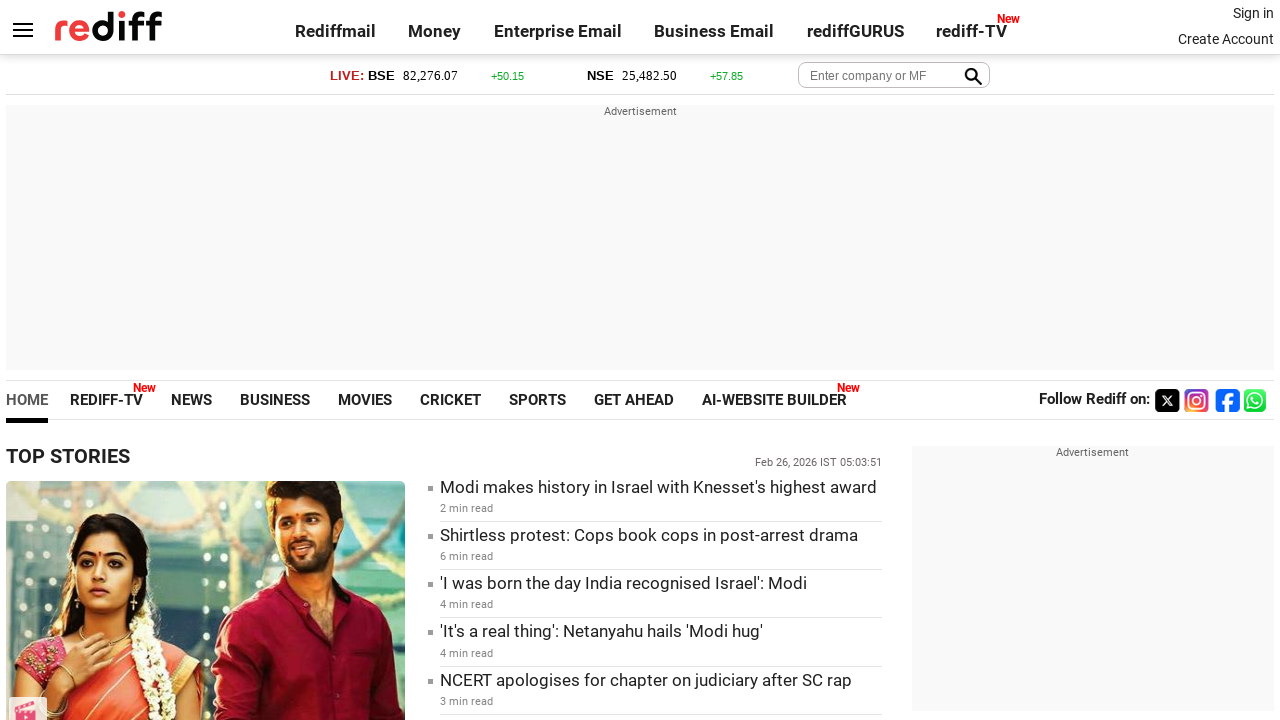

Printed demo message
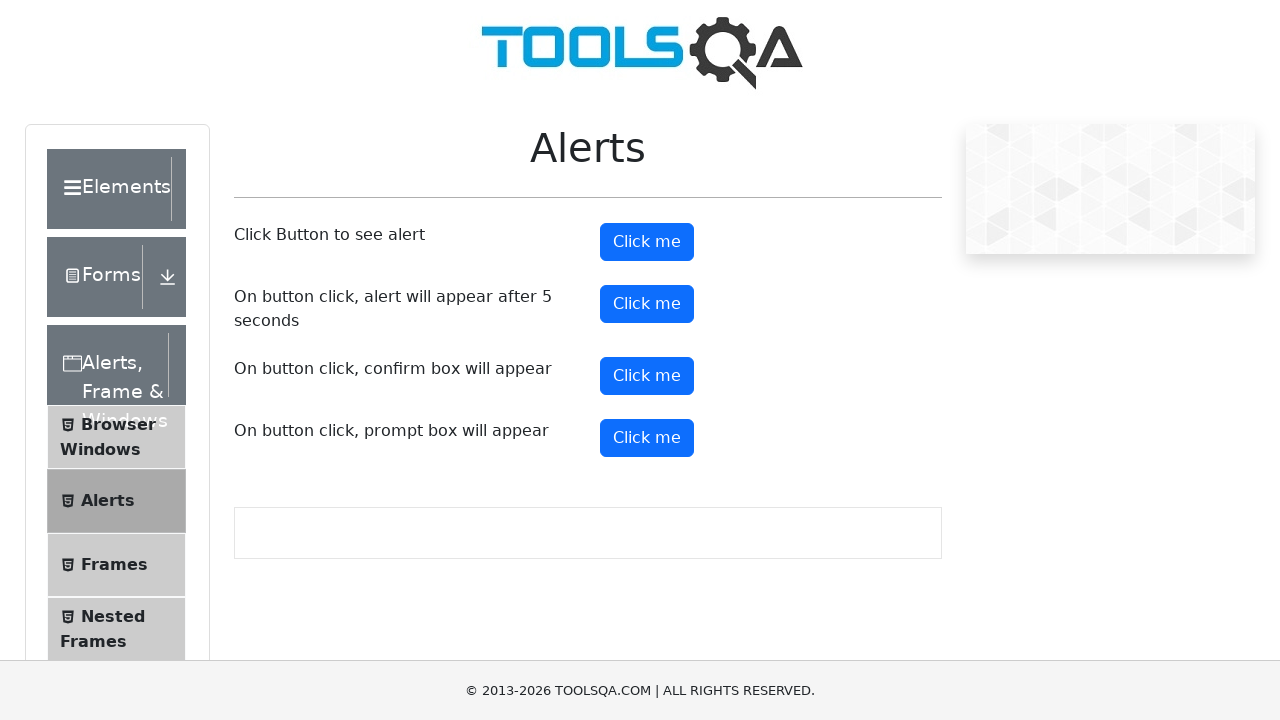

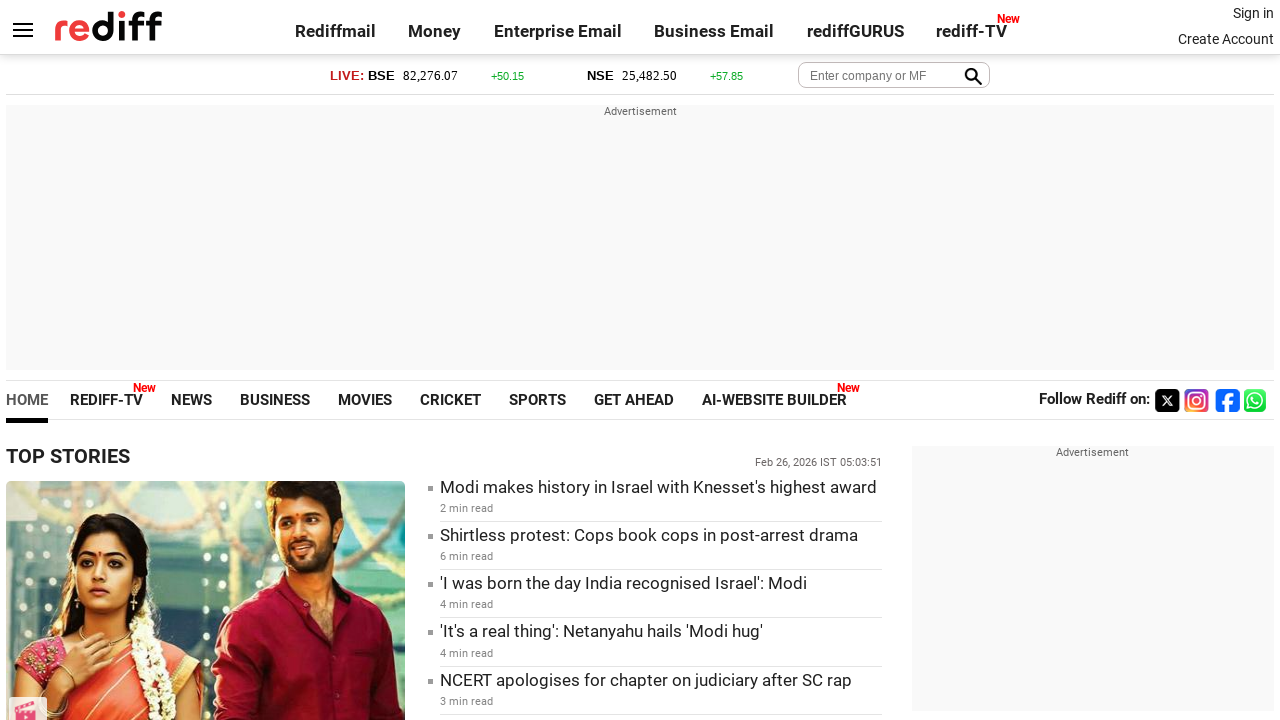